Tests an e-commerce shopping cart flow by adding multiple items to cart, removing one item, proceeding to checkout, and applying a promo code

Starting URL: https://rahulshettyacademy.com/seleniumPractise/

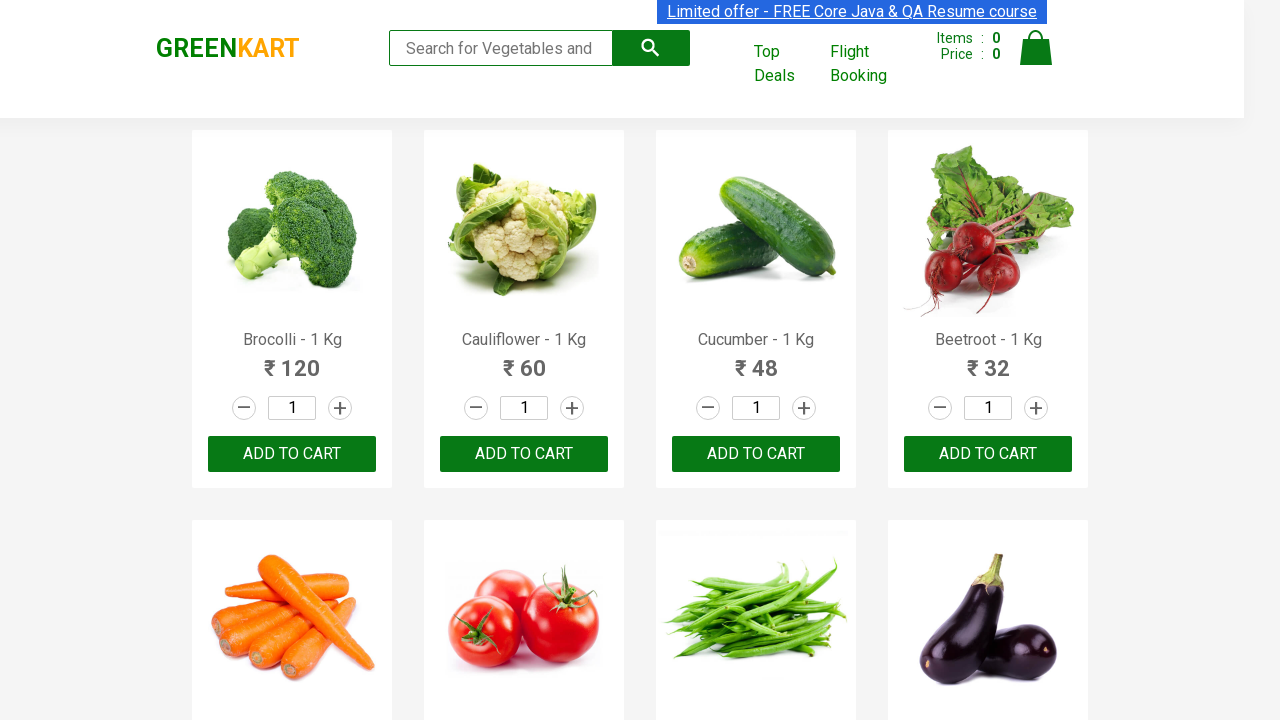

Retrieved all product names from the page
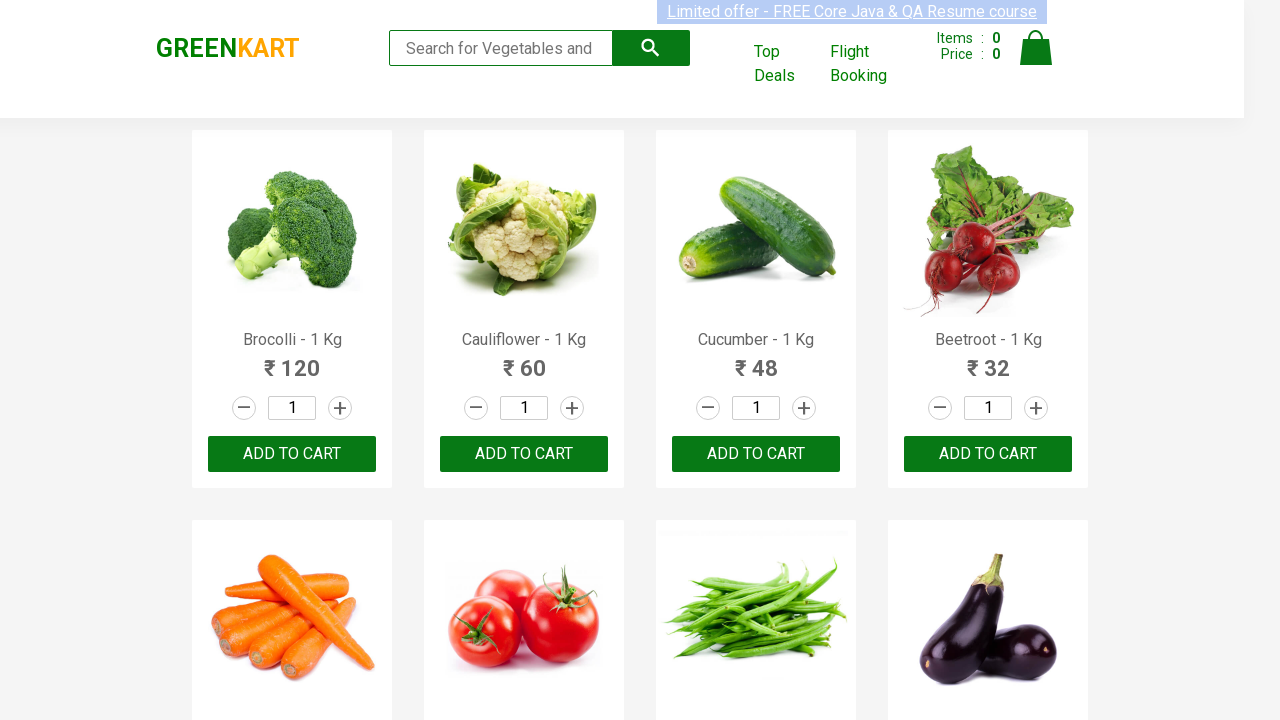

Added 'Brocolli' to cart at (292, 454) on xpath=//div[@class='product-action']/button >> nth=0
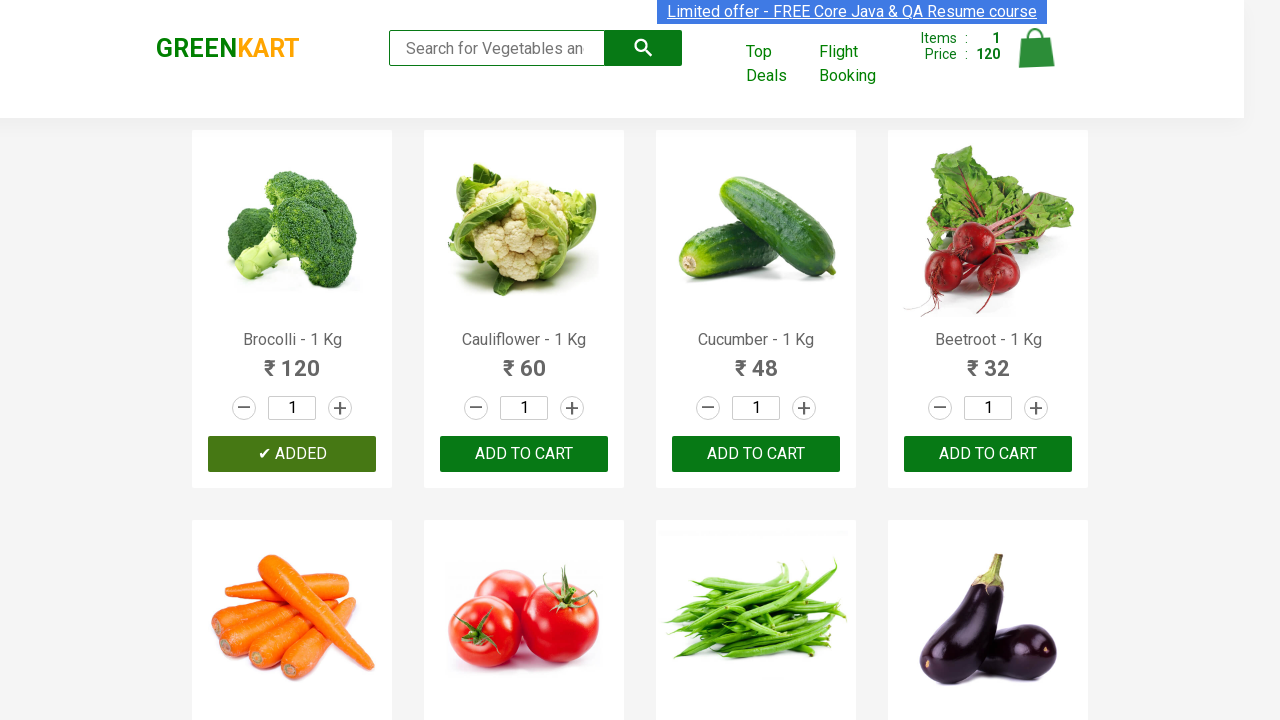

Added 'Cucumber' to cart at (756, 454) on xpath=//div[@class='product-action']/button >> nth=2
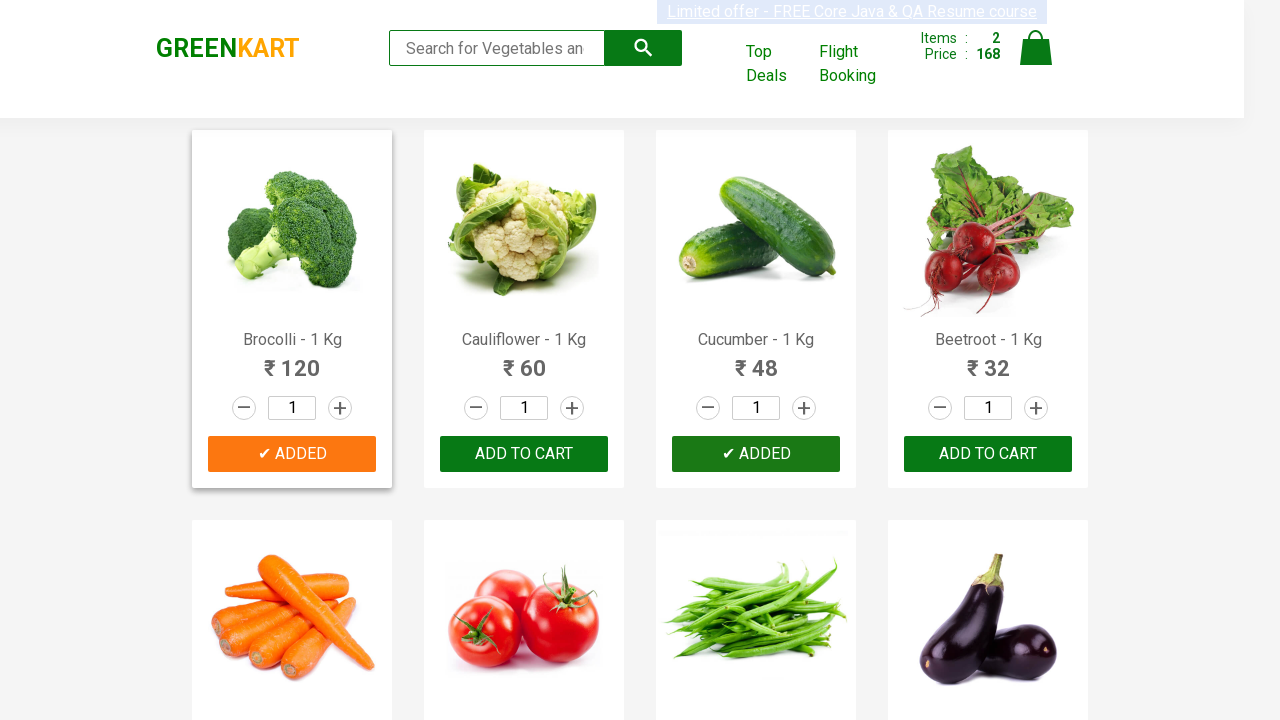

Added 'Beetroot' to cart at (988, 454) on xpath=//div[@class='product-action']/button >> nth=3
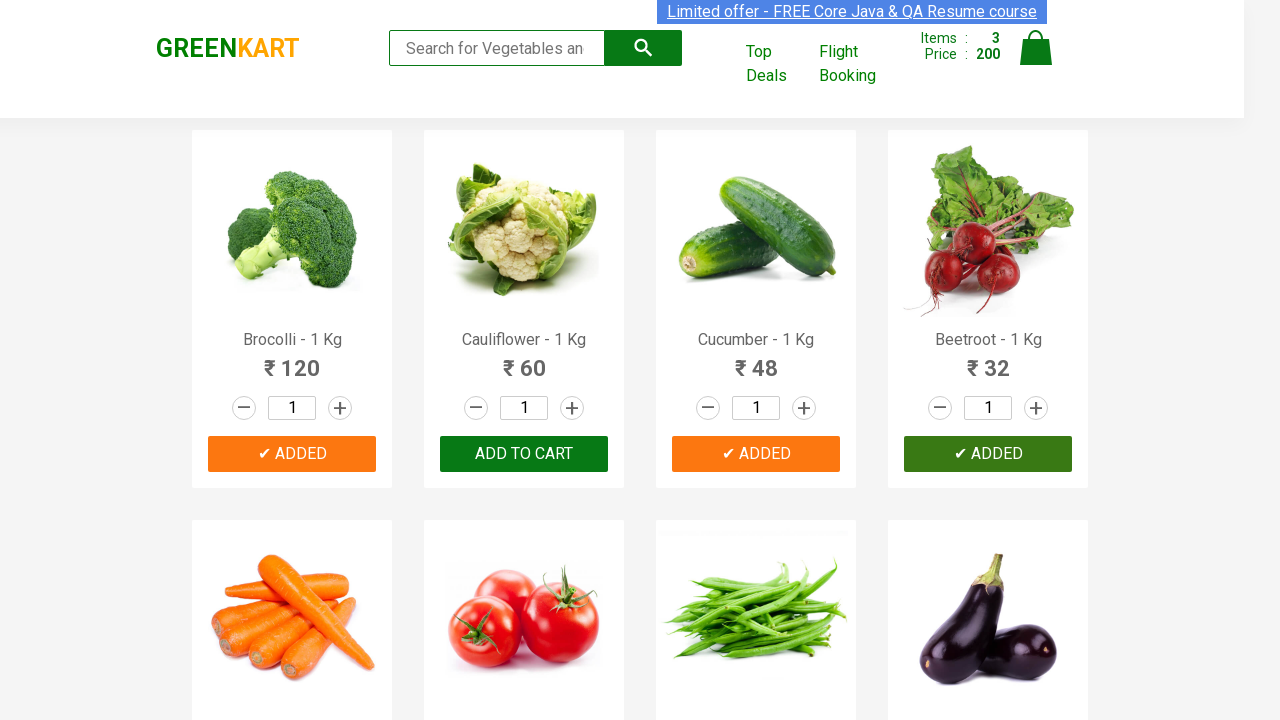

Clicked cart icon to view shopping cart at (1036, 59) on xpath=//*[@class='cart-icon']
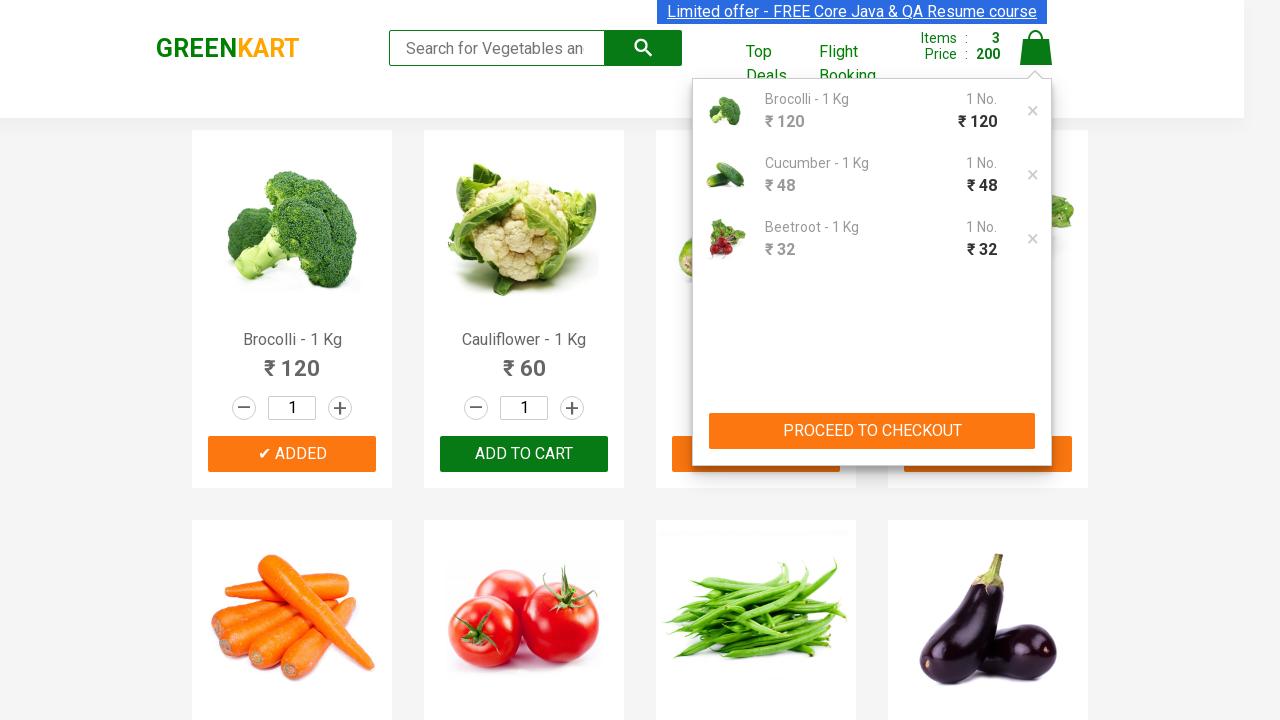

Removed first item from shopping cart at (1033, 111) on xpath=//*[@class='cart-items'] //li[@class='cart-item'] //*[@class='product-remo
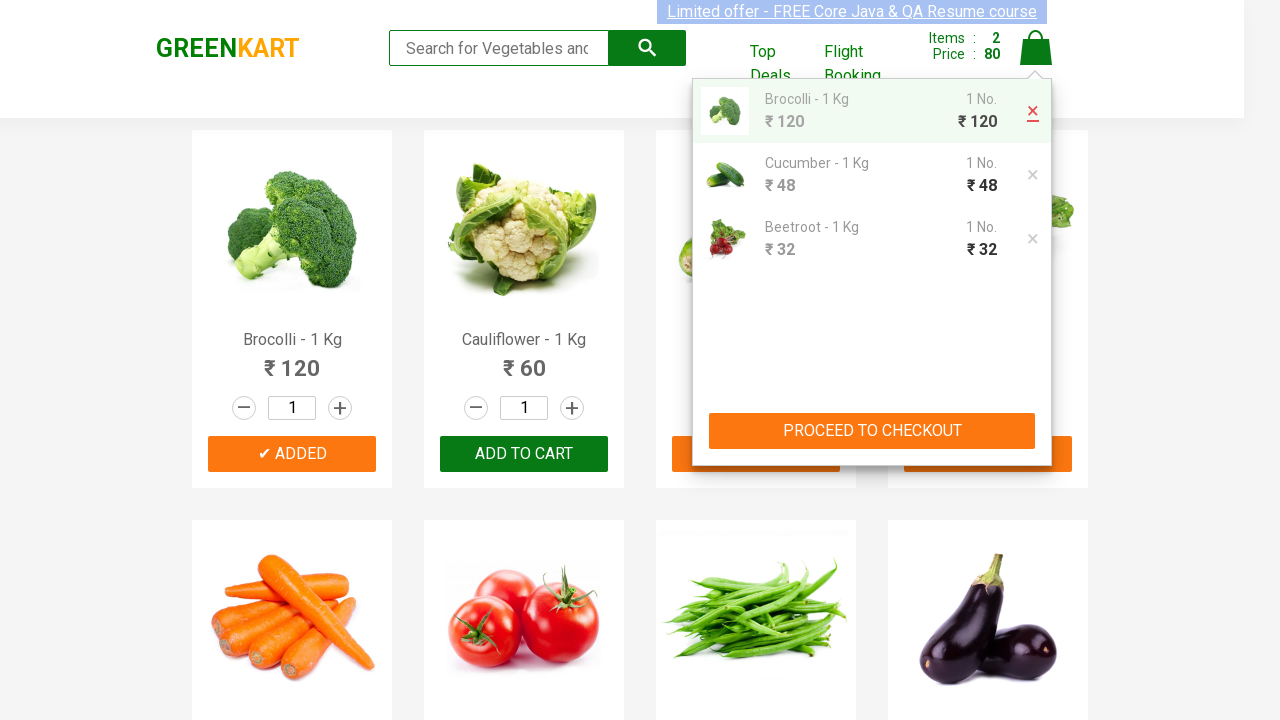

Clicked 'PROCEED TO CHECKOUT' button at (872, 431) on xpath=//button[text() = 'PROCEED TO CHECKOUT']
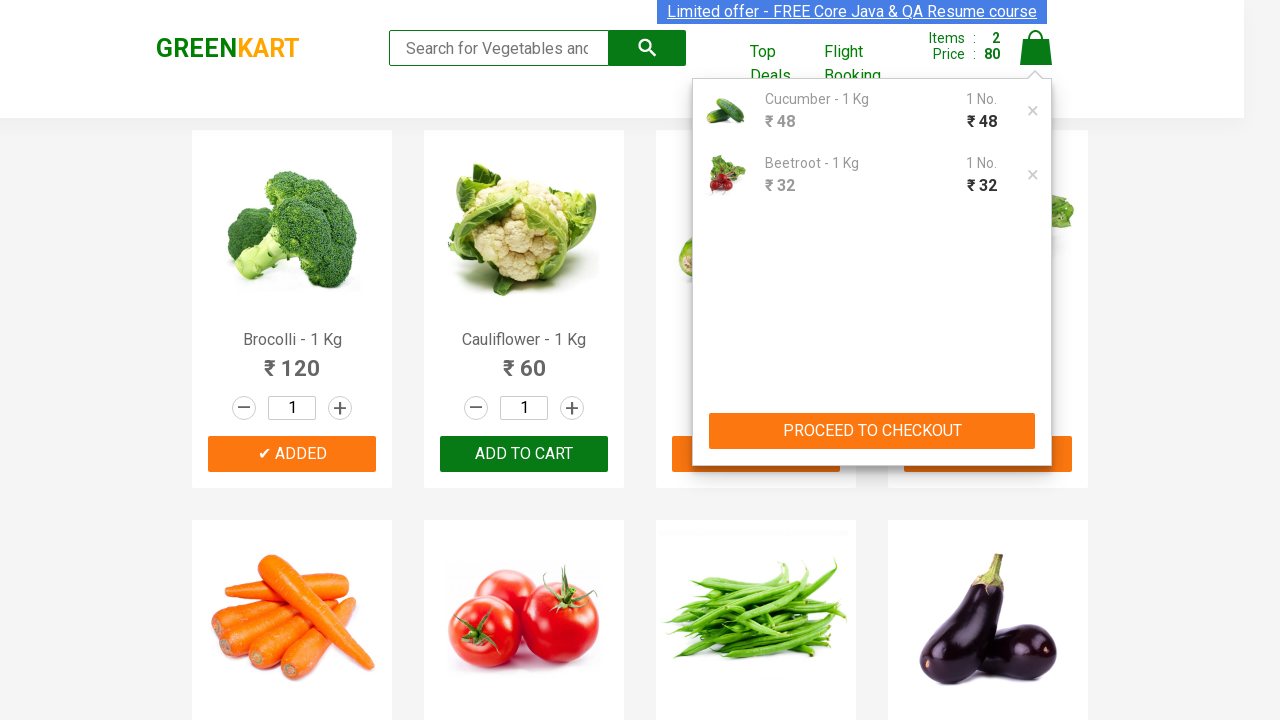

Promo code field loaded on checkout page
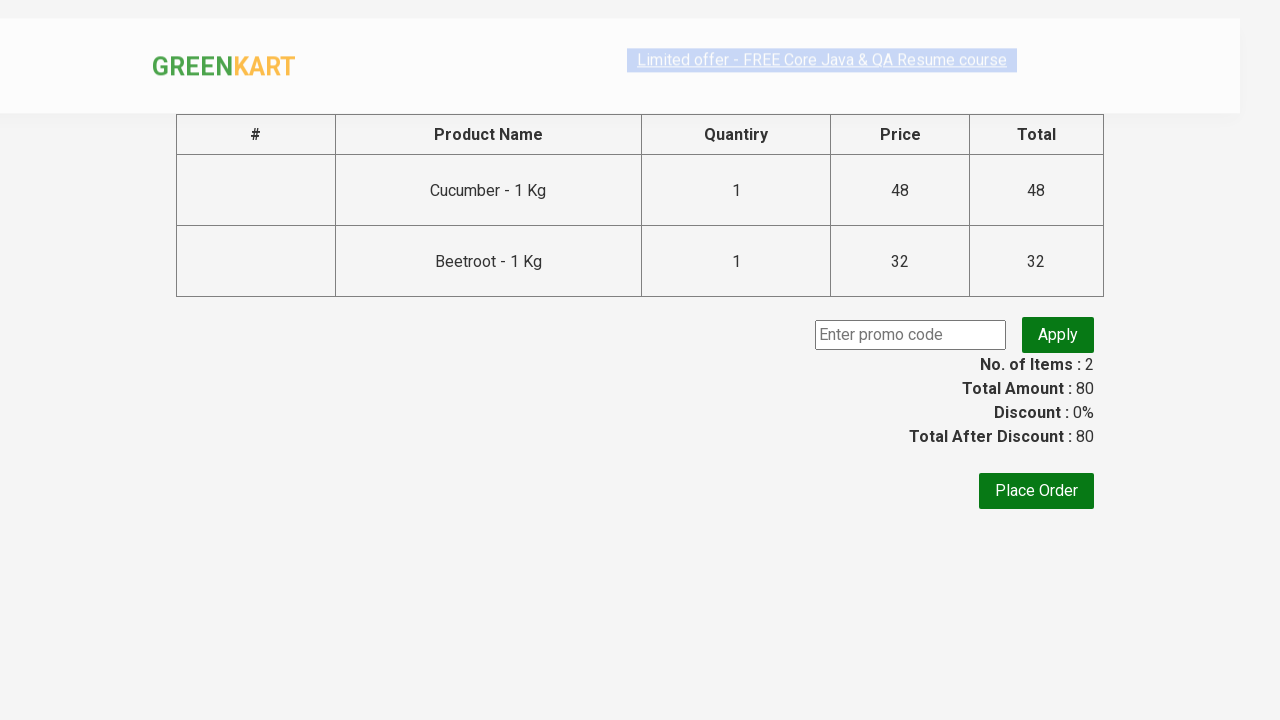

Entered promo code 'rahulshettyacademy' into field on //*[@class='promoCode']
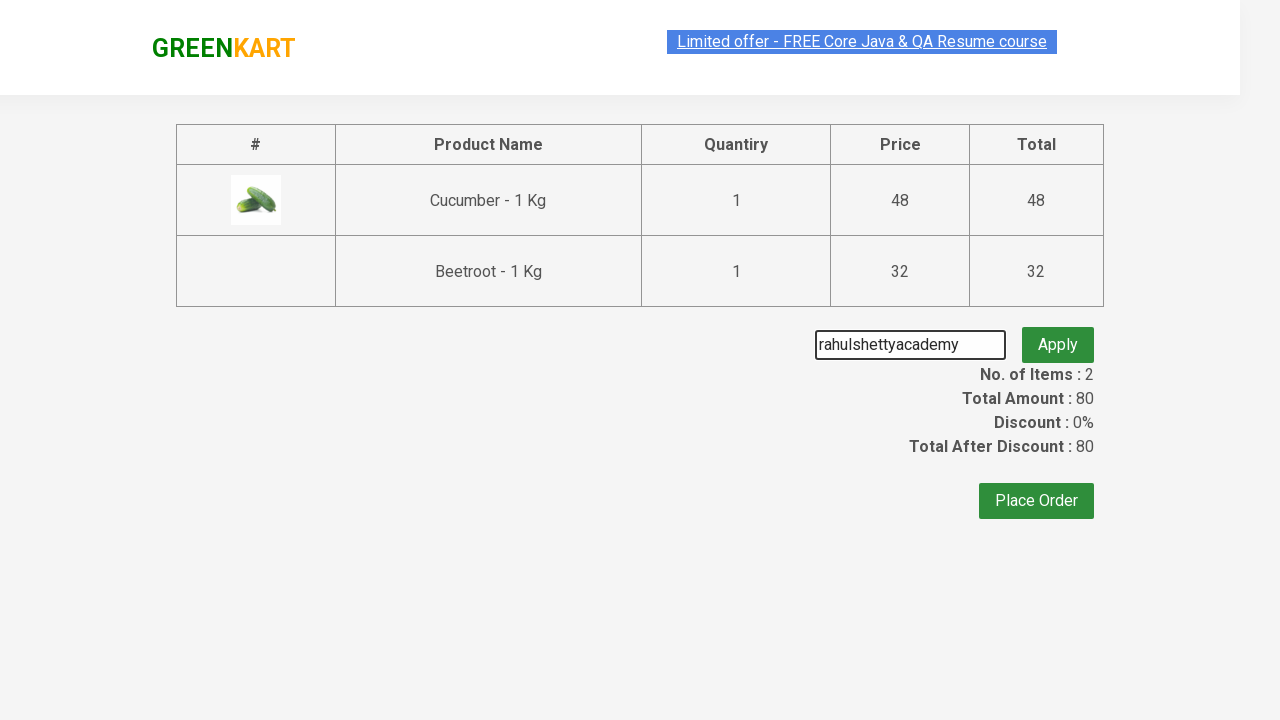

Clicked button to apply promo code at (1058, 335) on xpath=//*[@class='promoBtn']
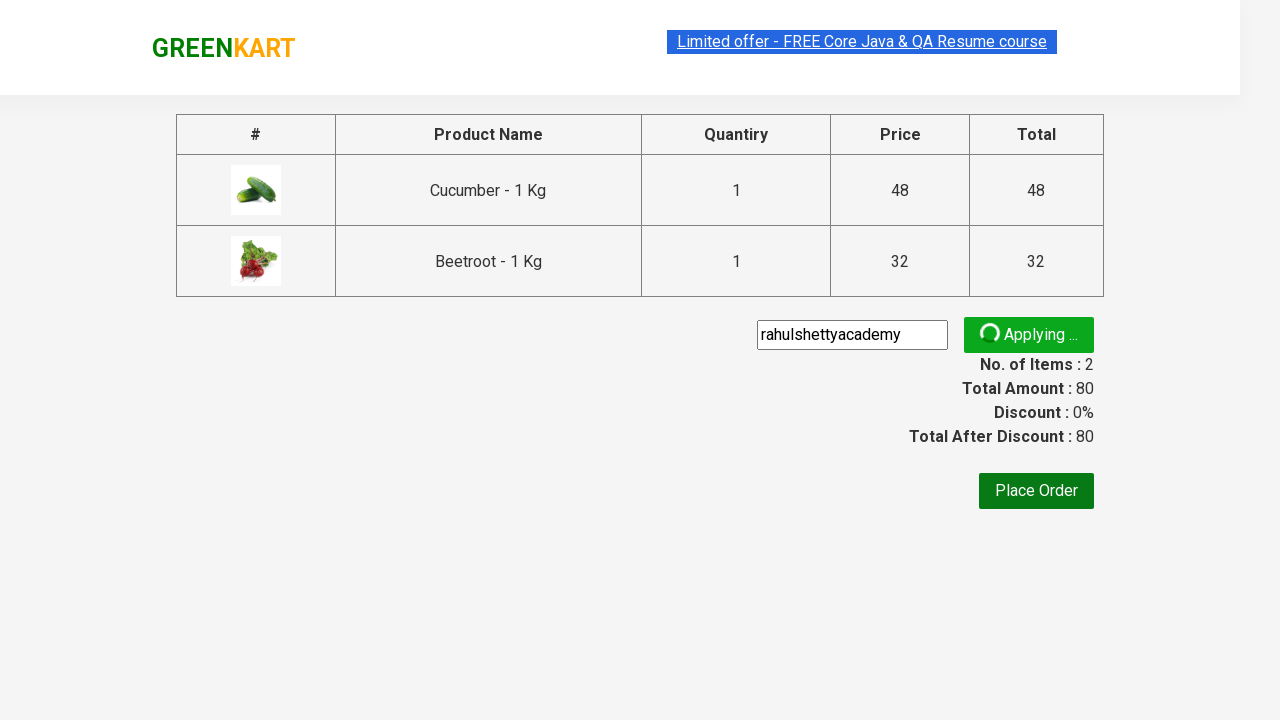

Promo code validation message appeared
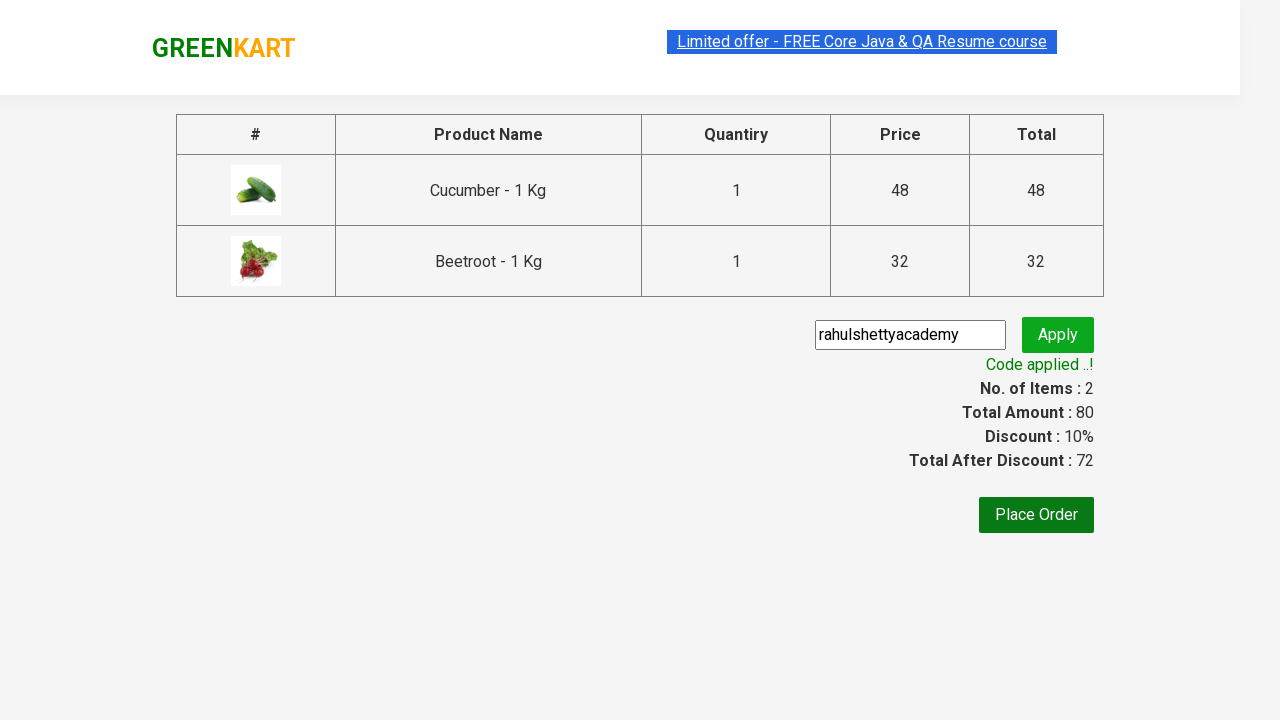

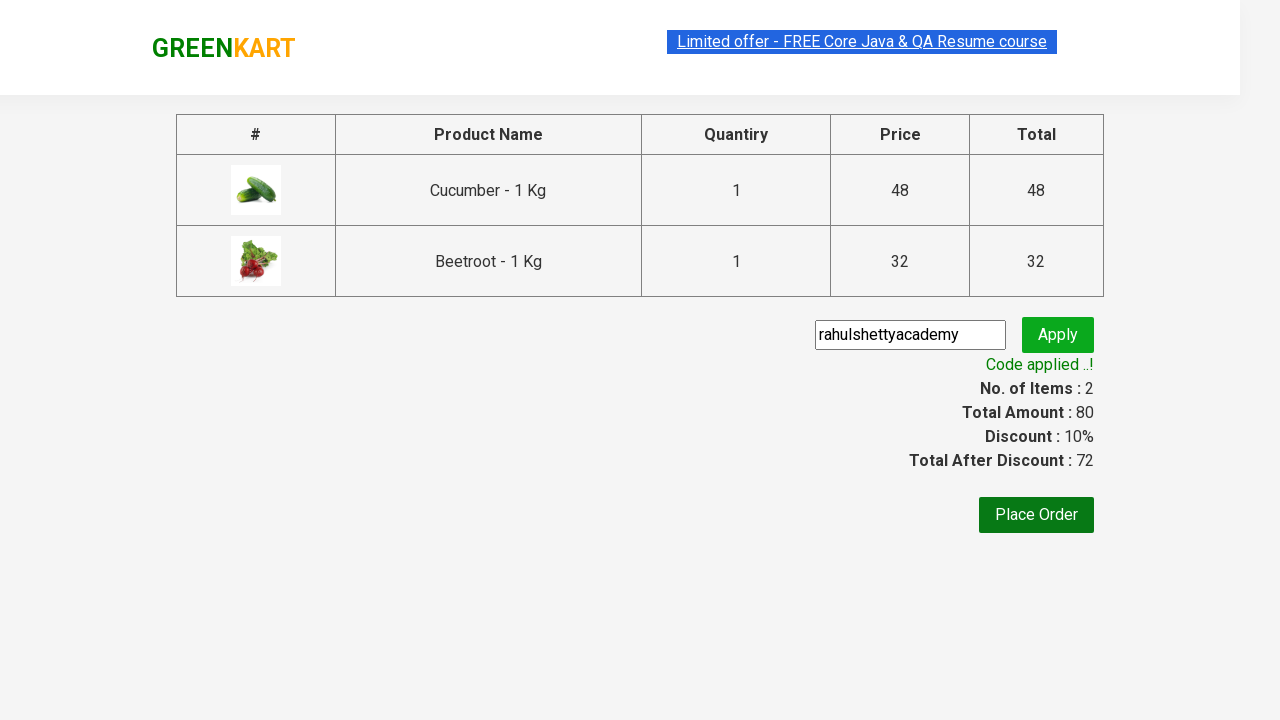